Tests that the Clear completed button appears when items are completed

Starting URL: https://demo.playwright.dev/todomvc

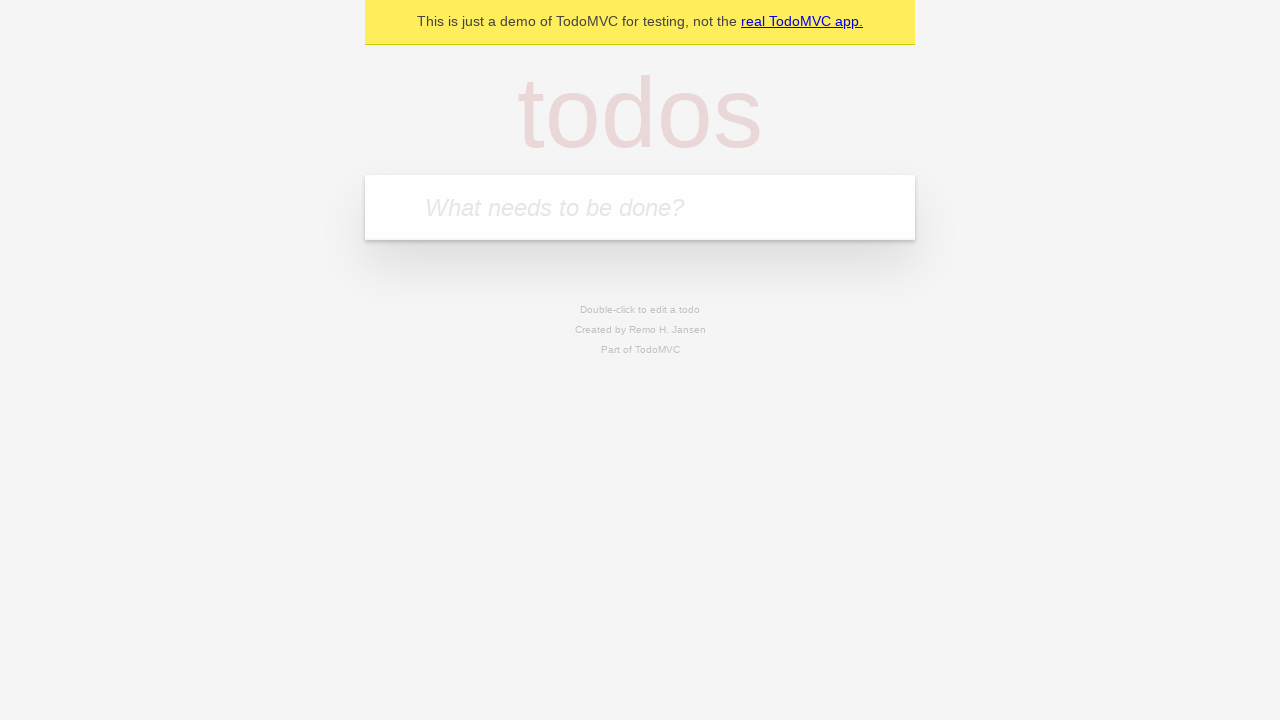

Filled todo input with 'buy some cheese' on internal:attr=[placeholder="What needs to be done?"i]
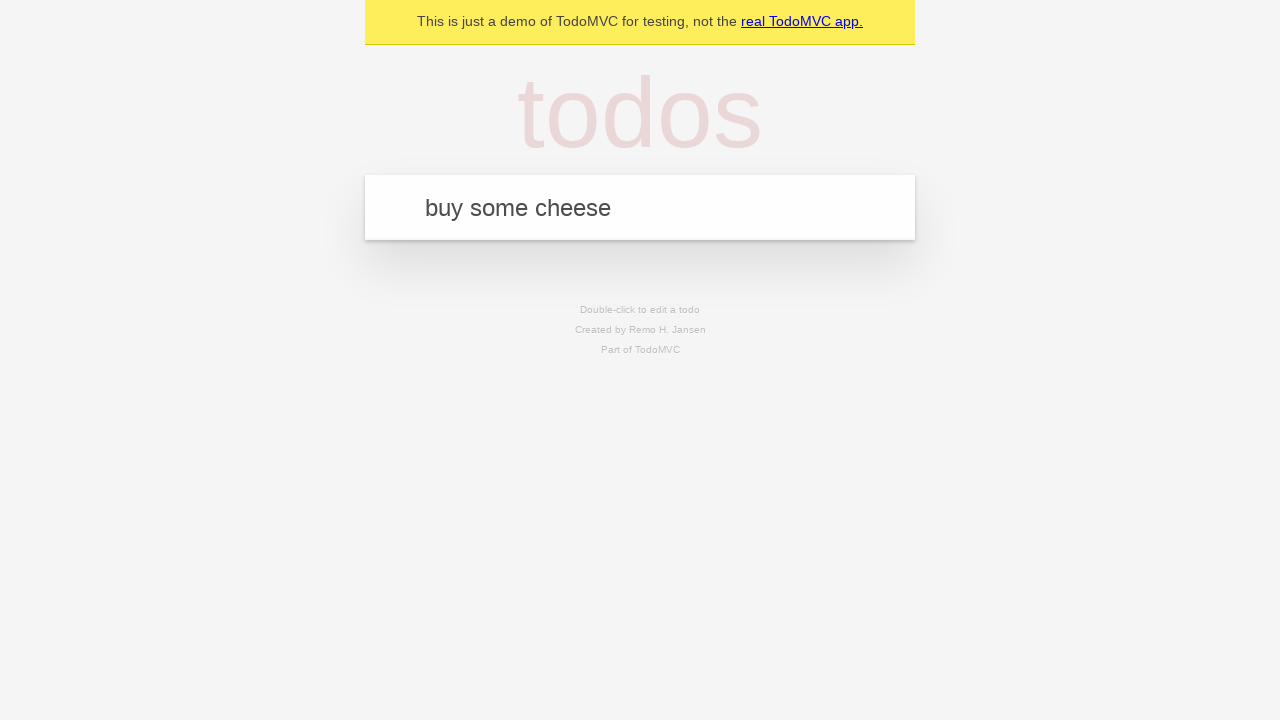

Pressed Enter to create todo 'buy some cheese' on internal:attr=[placeholder="What needs to be done?"i]
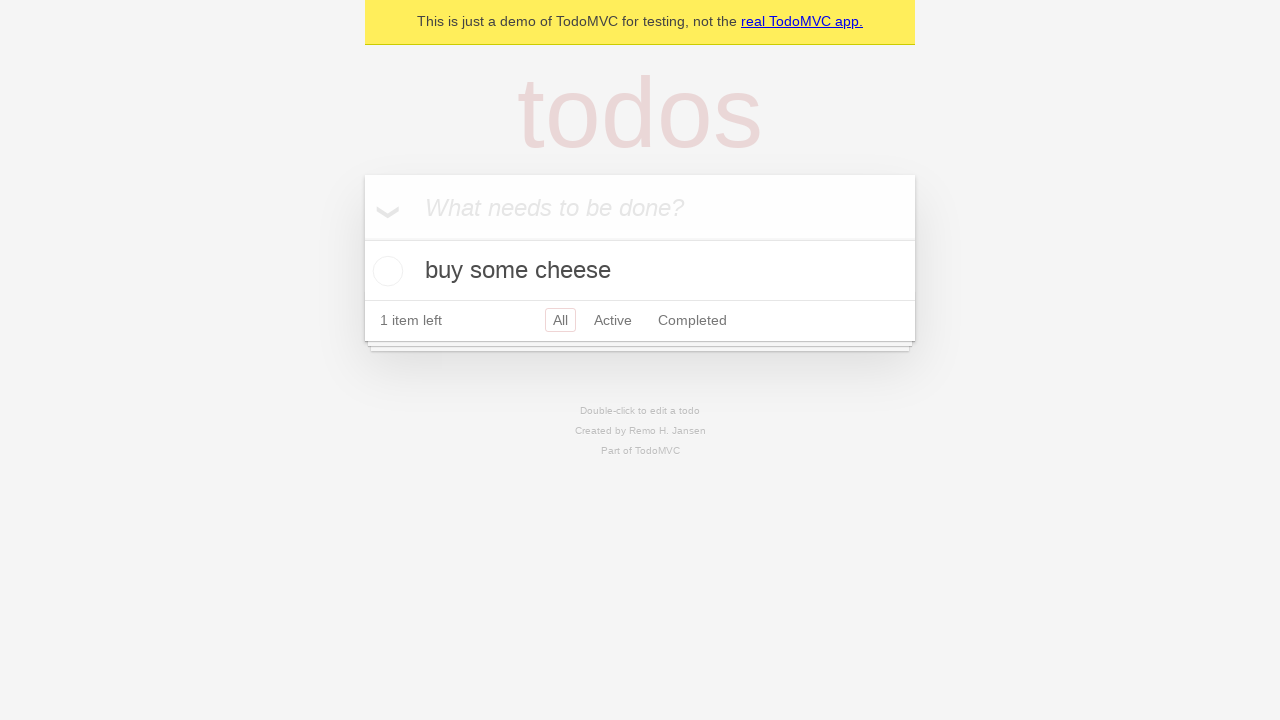

Filled todo input with 'feed the cat' on internal:attr=[placeholder="What needs to be done?"i]
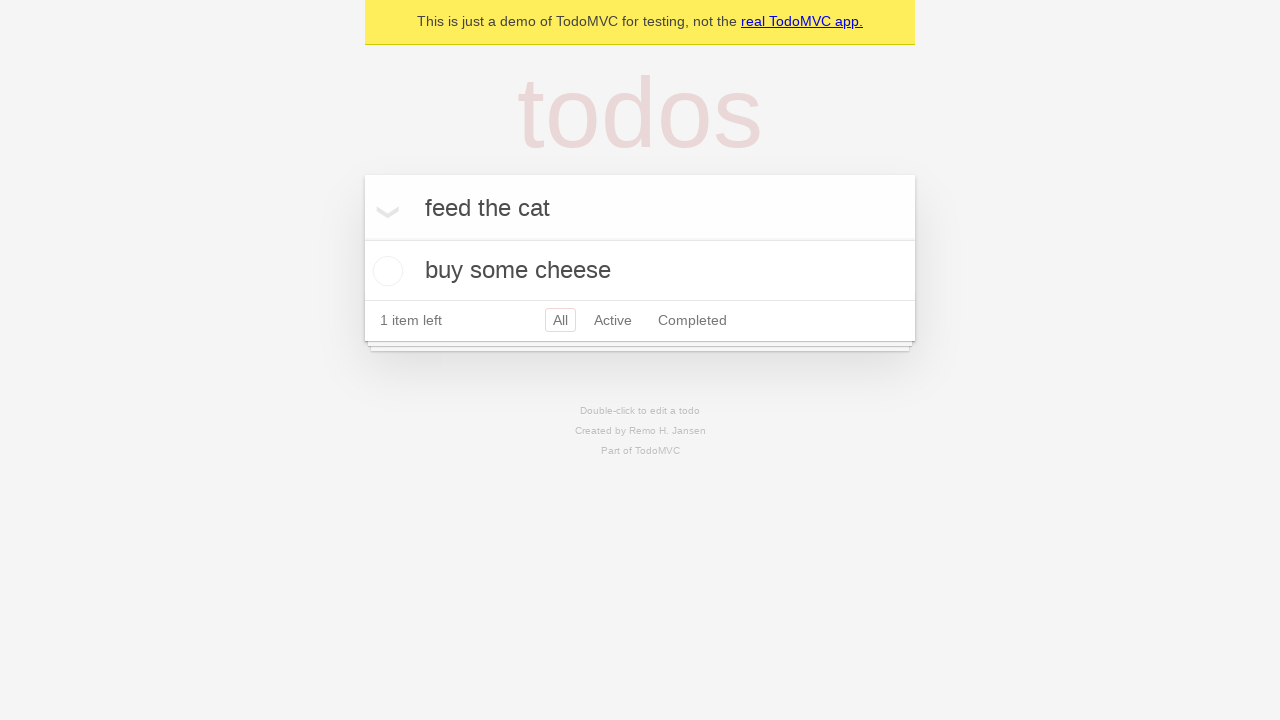

Pressed Enter to create todo 'feed the cat' on internal:attr=[placeholder="What needs to be done?"i]
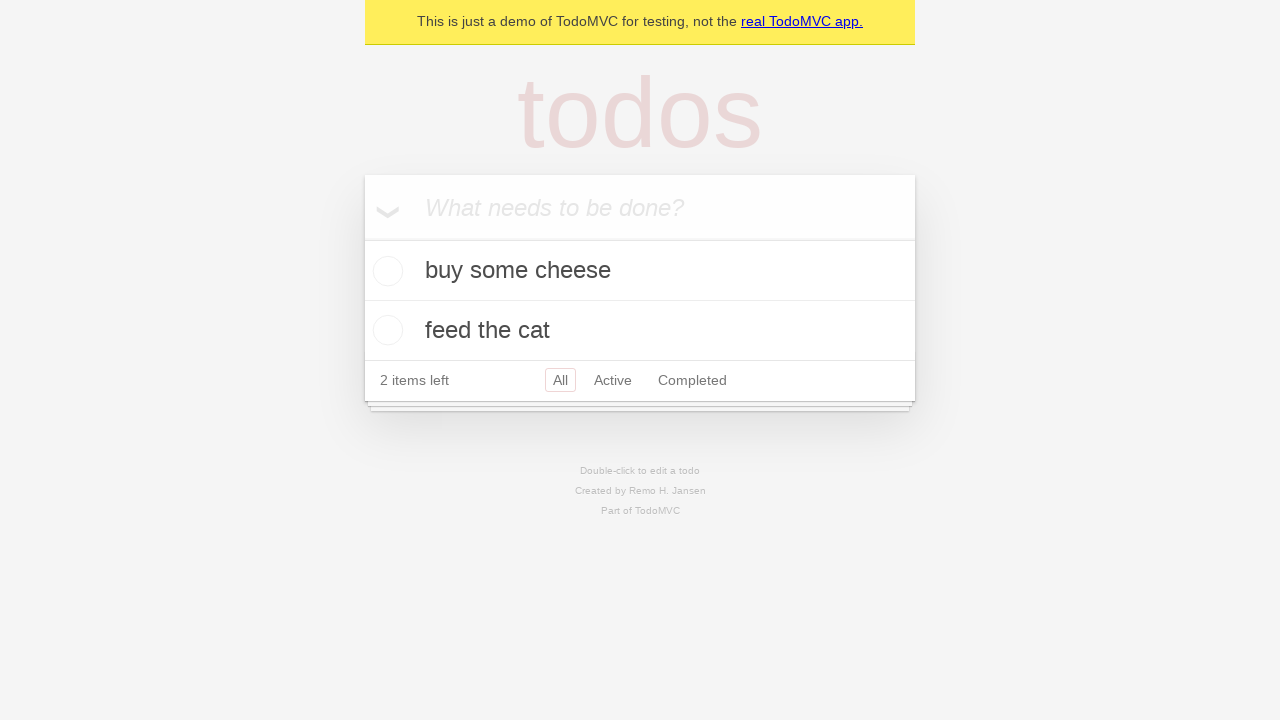

Filled todo input with 'book a doctors appointment' on internal:attr=[placeholder="What needs to be done?"i]
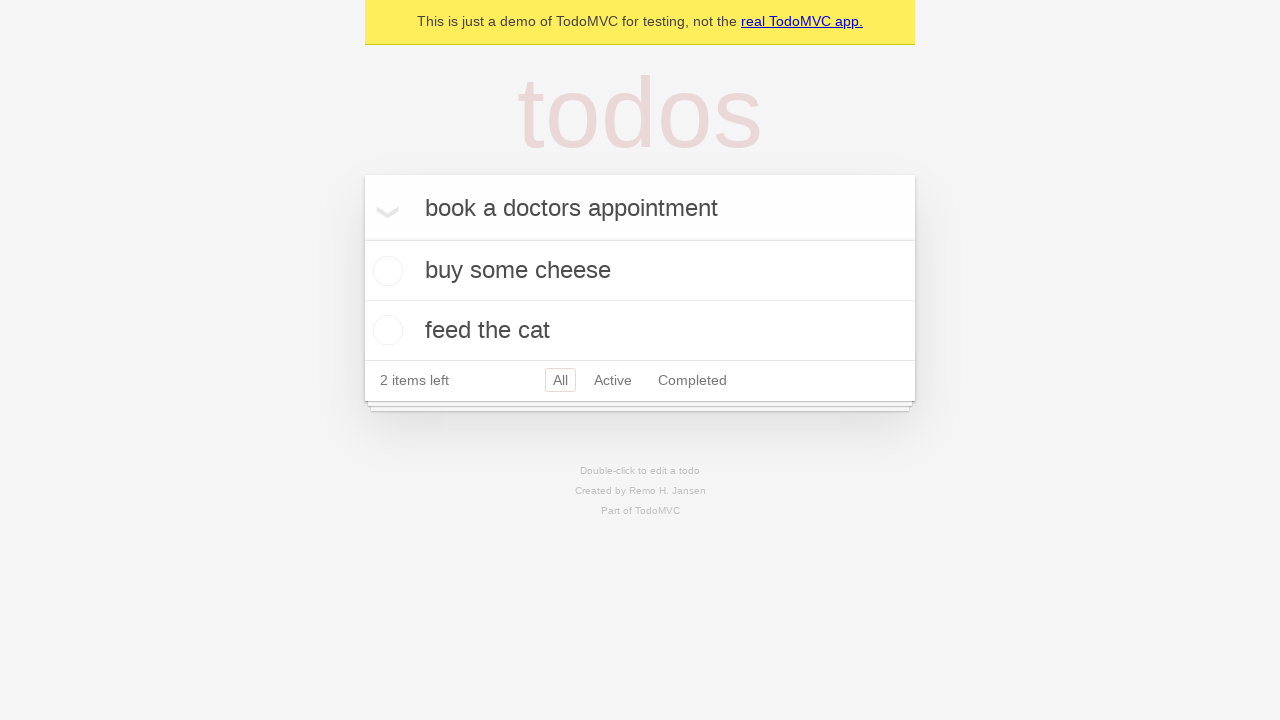

Pressed Enter to create todo 'book a doctors appointment' on internal:attr=[placeholder="What needs to be done?"i]
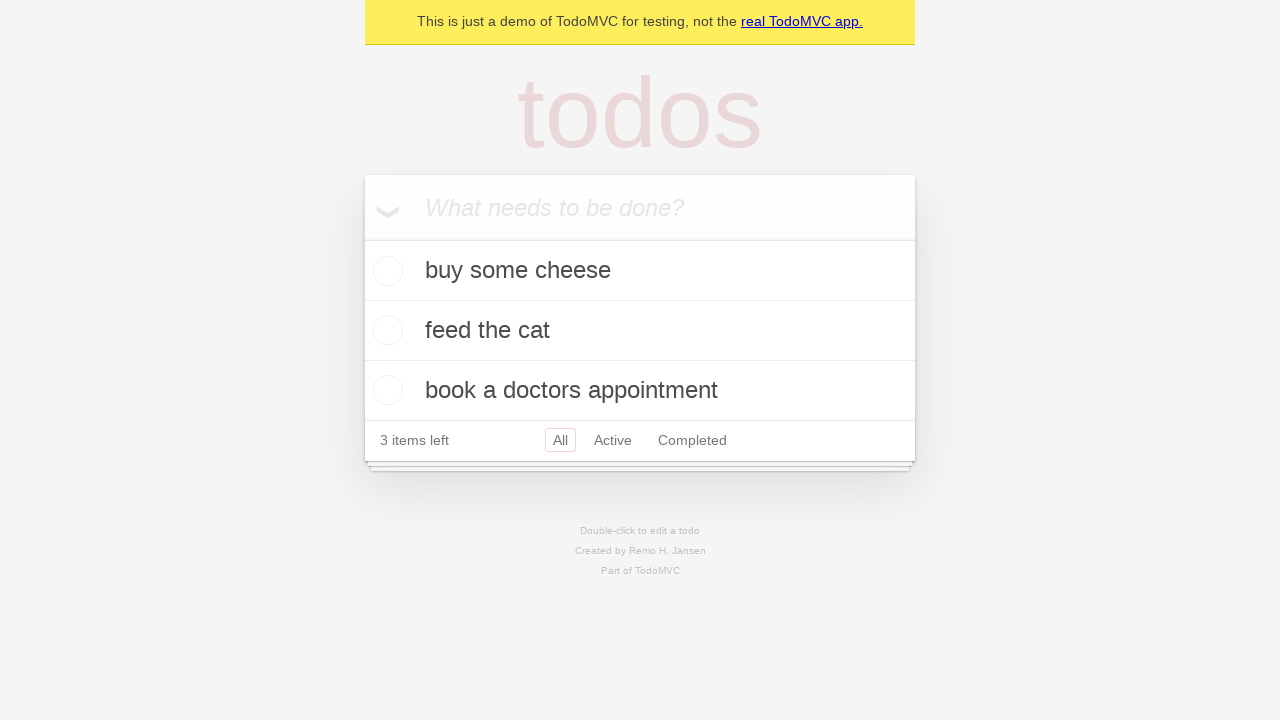

Checked the first todo item at (385, 271) on .todo-list li .toggle >> nth=0
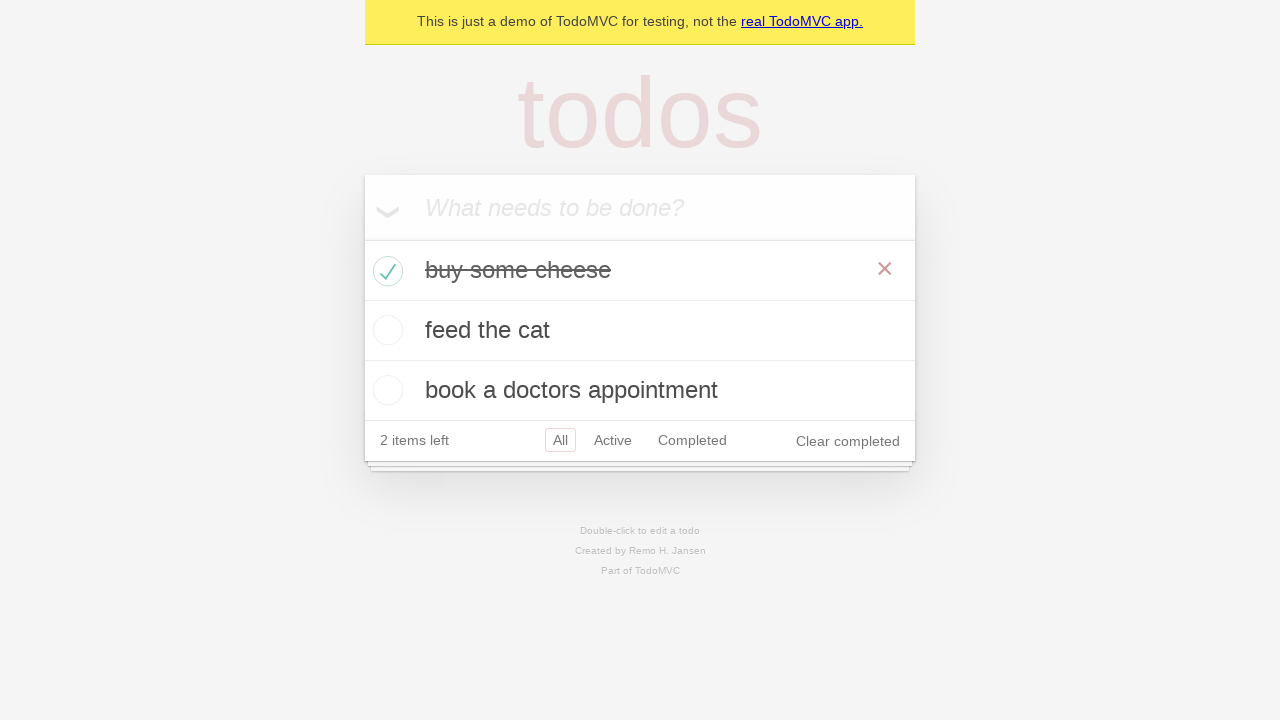

Clear completed button appeared
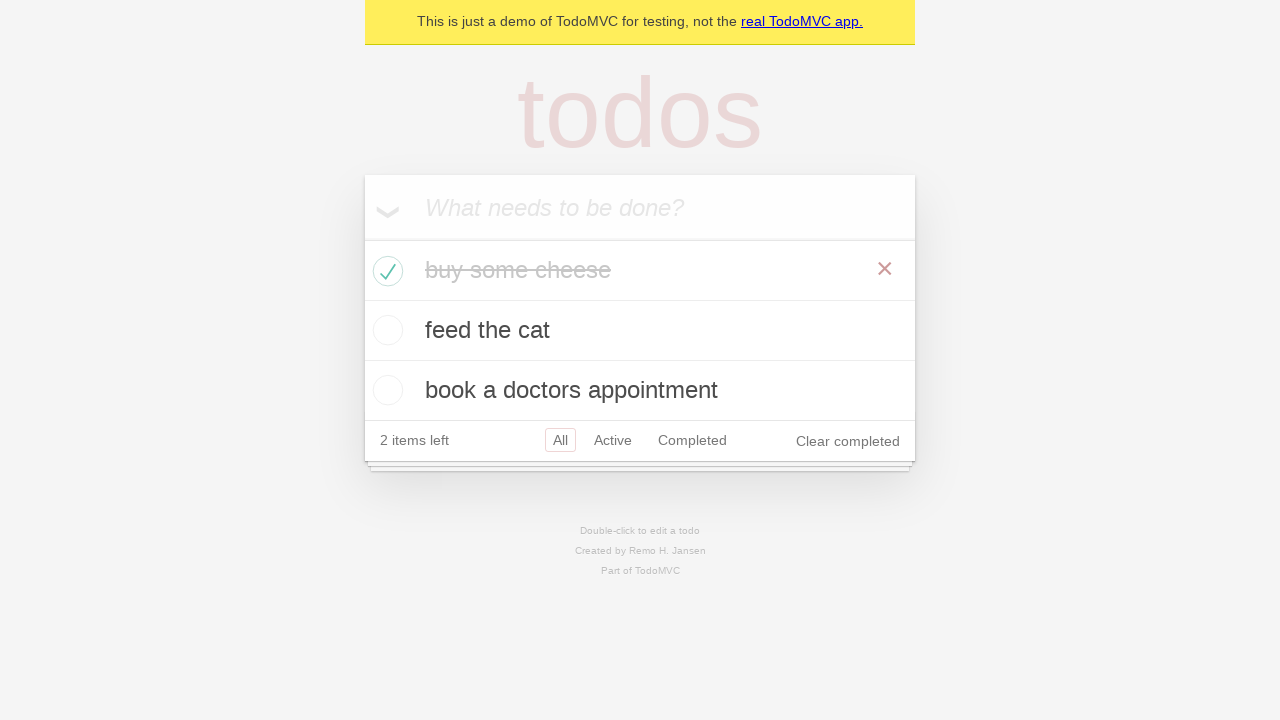

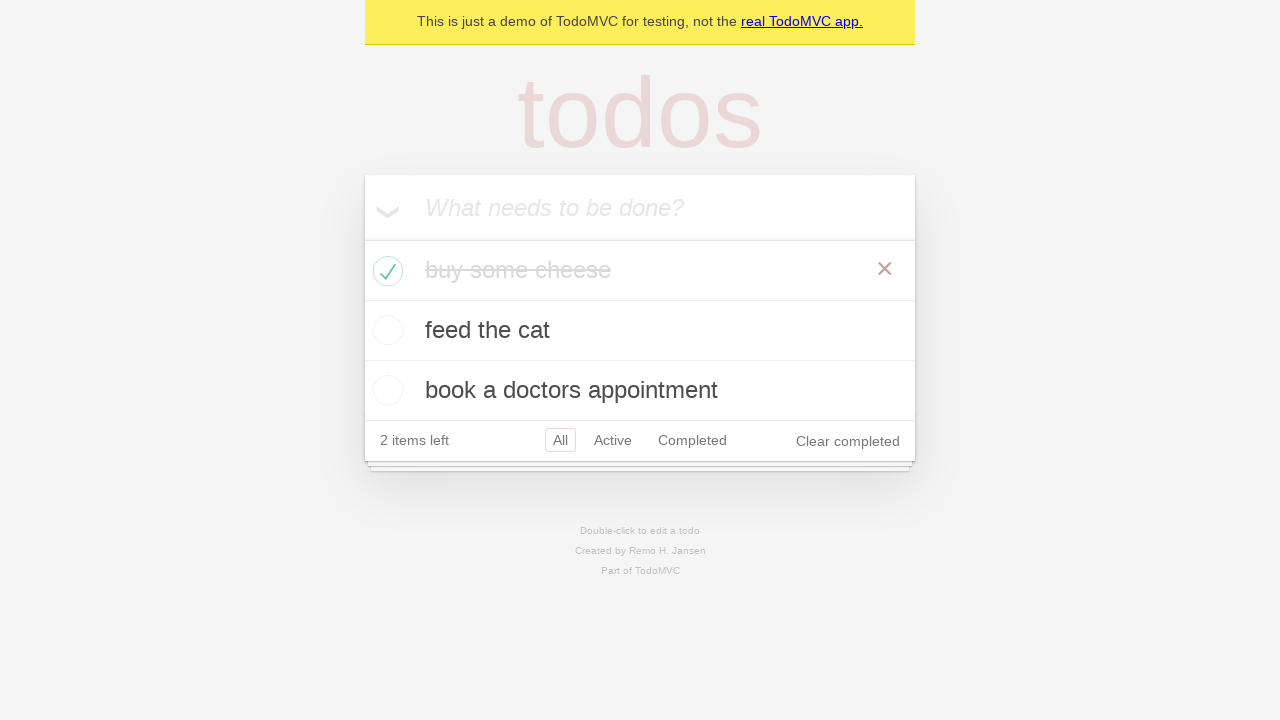